Tests filtering to display all items after viewing other filter states

Starting URL: https://demo.playwright.dev/todomvc

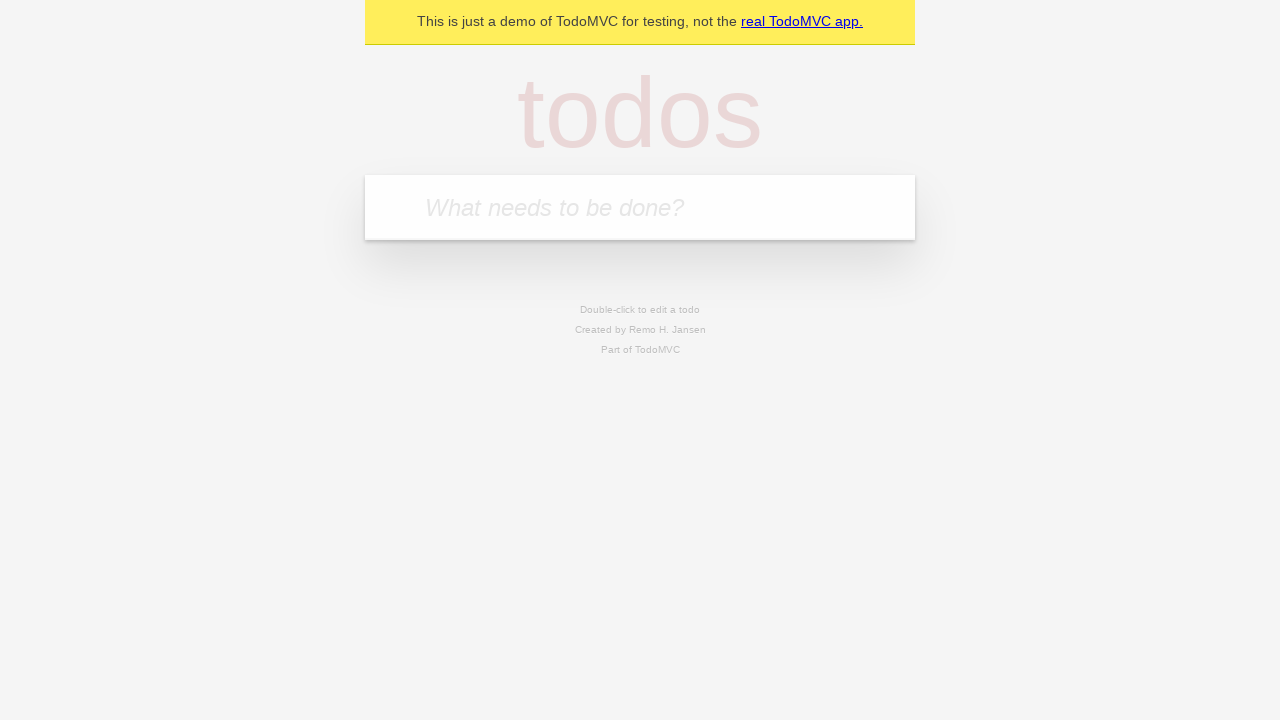

Filled todo input with 'buy some cheese' on internal:attr=[placeholder="What needs to be done?"i]
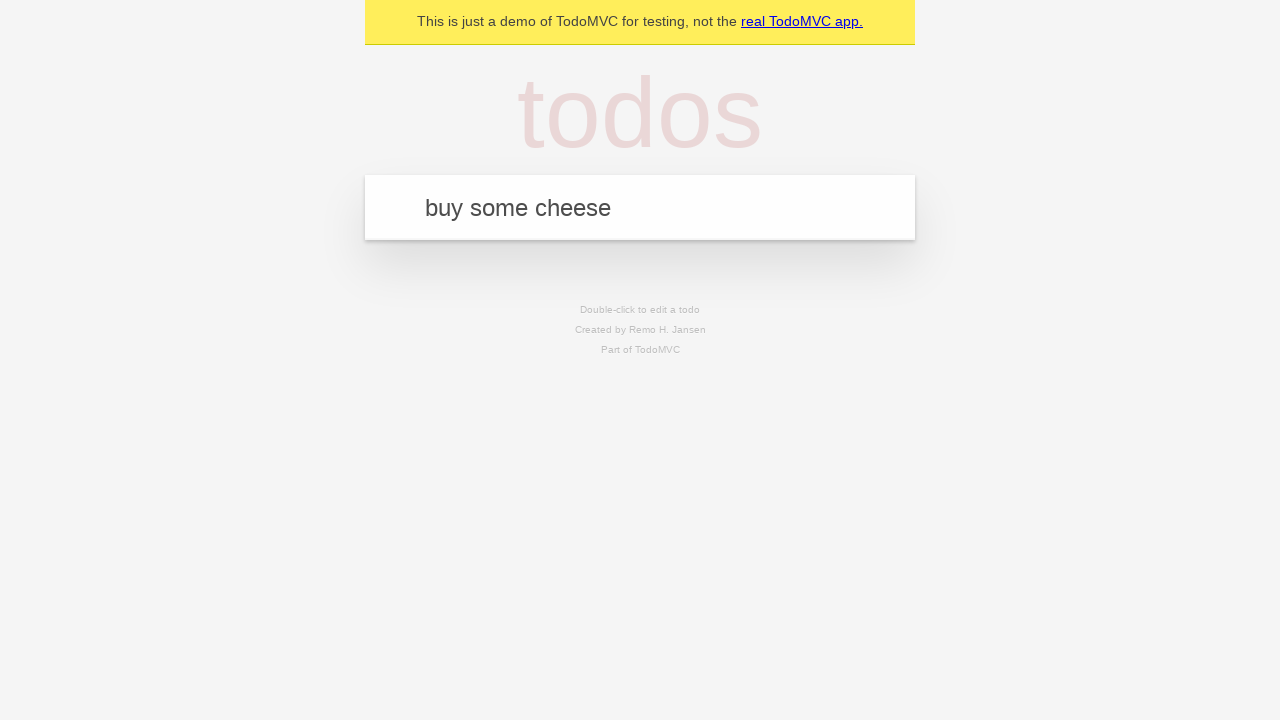

Pressed Enter to create first todo on internal:attr=[placeholder="What needs to be done?"i]
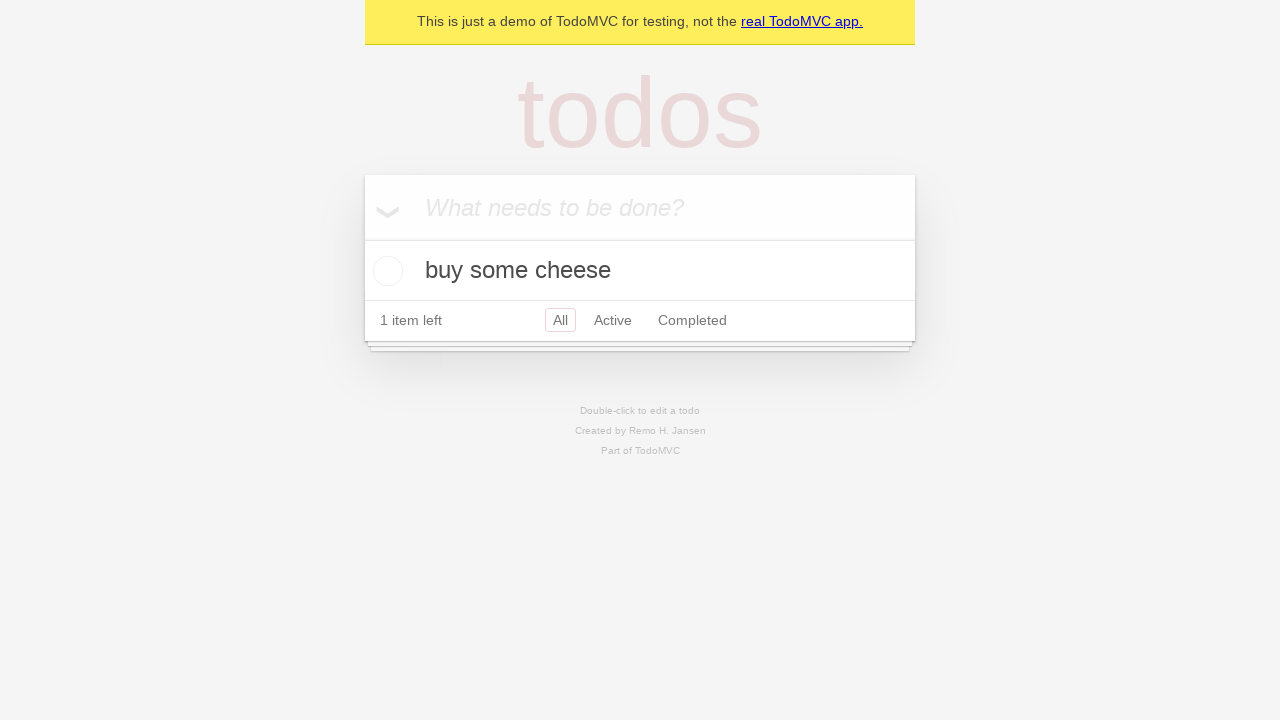

Filled todo input with 'feed the cat' on internal:attr=[placeholder="What needs to be done?"i]
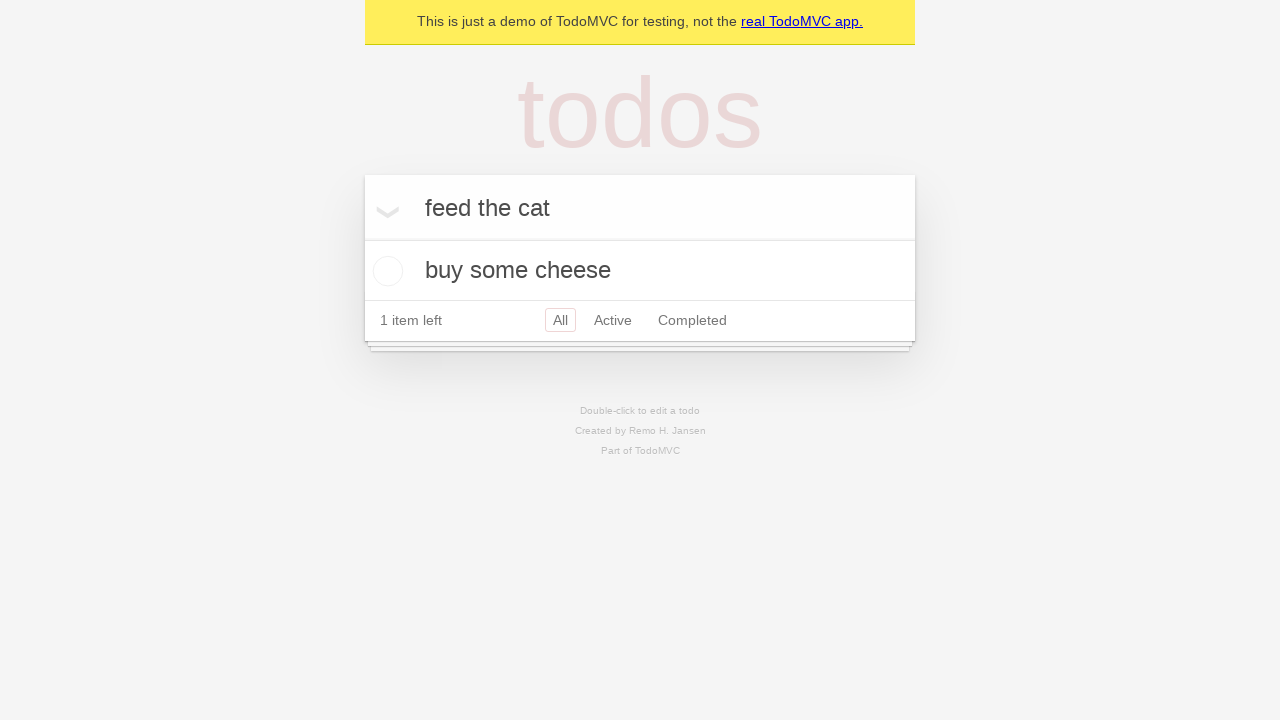

Pressed Enter to create second todo on internal:attr=[placeholder="What needs to be done?"i]
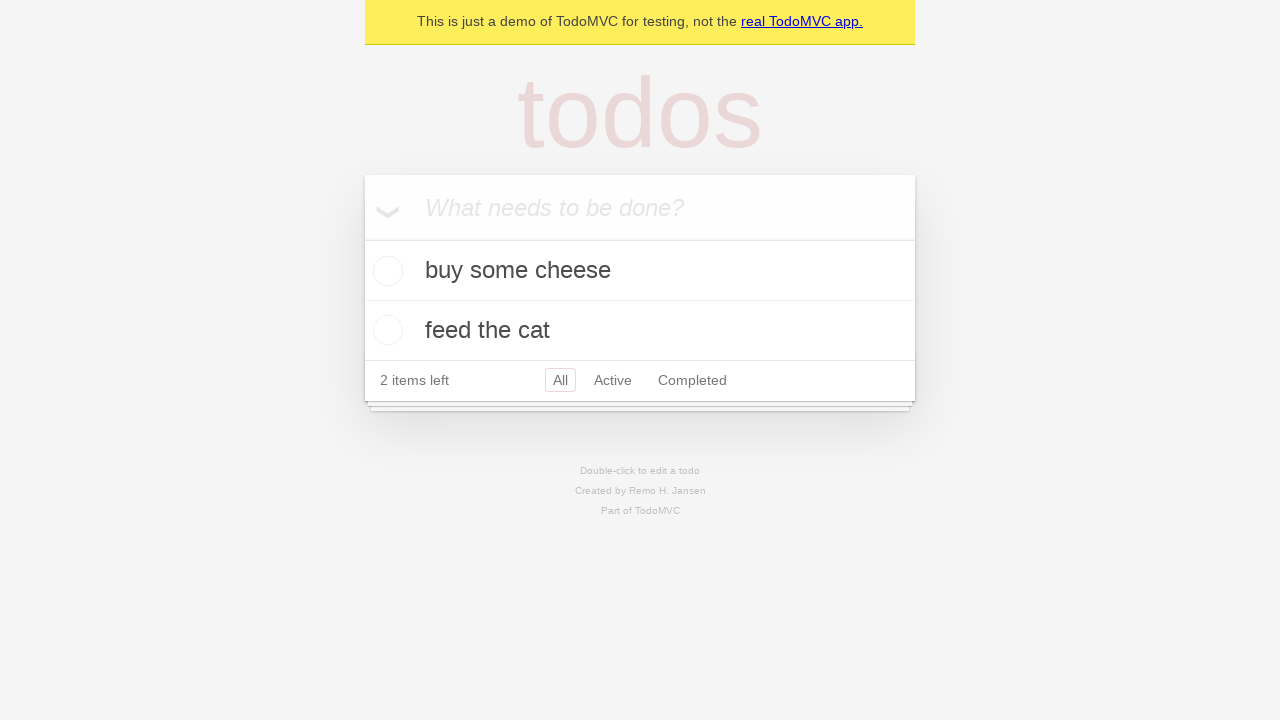

Filled todo input with 'book a doctors appointment' on internal:attr=[placeholder="What needs to be done?"i]
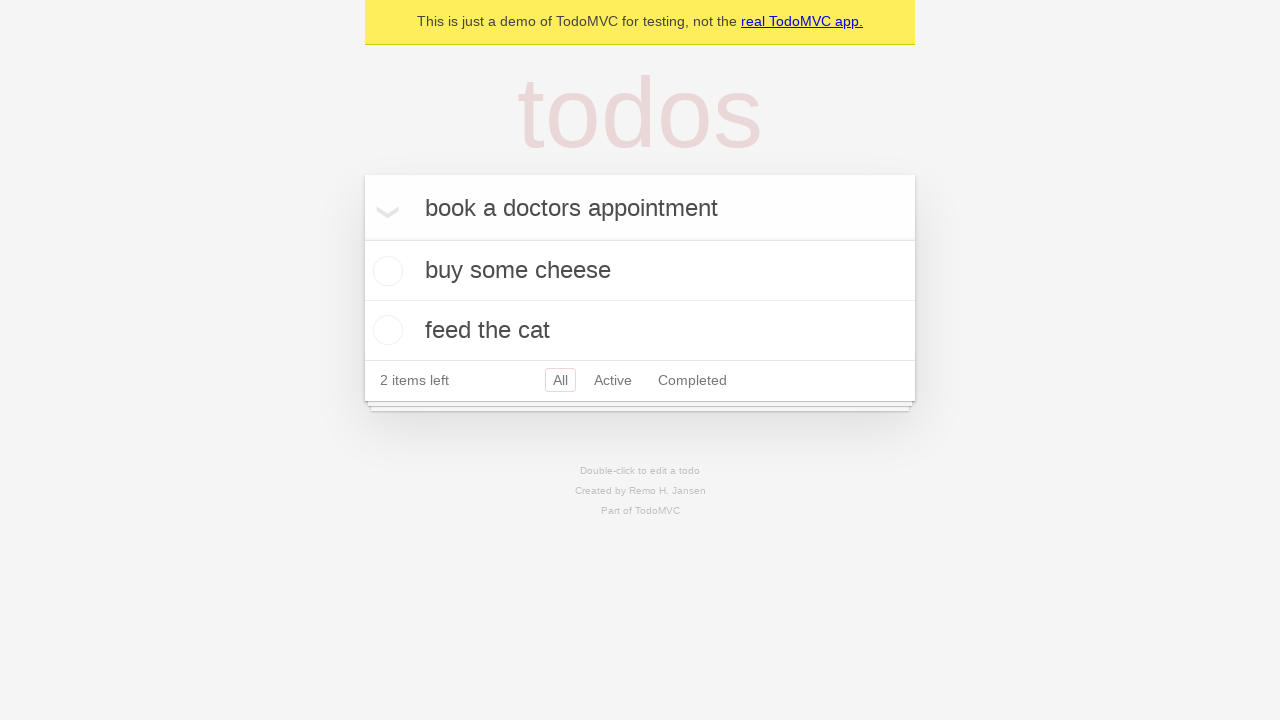

Pressed Enter to create third todo on internal:attr=[placeholder="What needs to be done?"i]
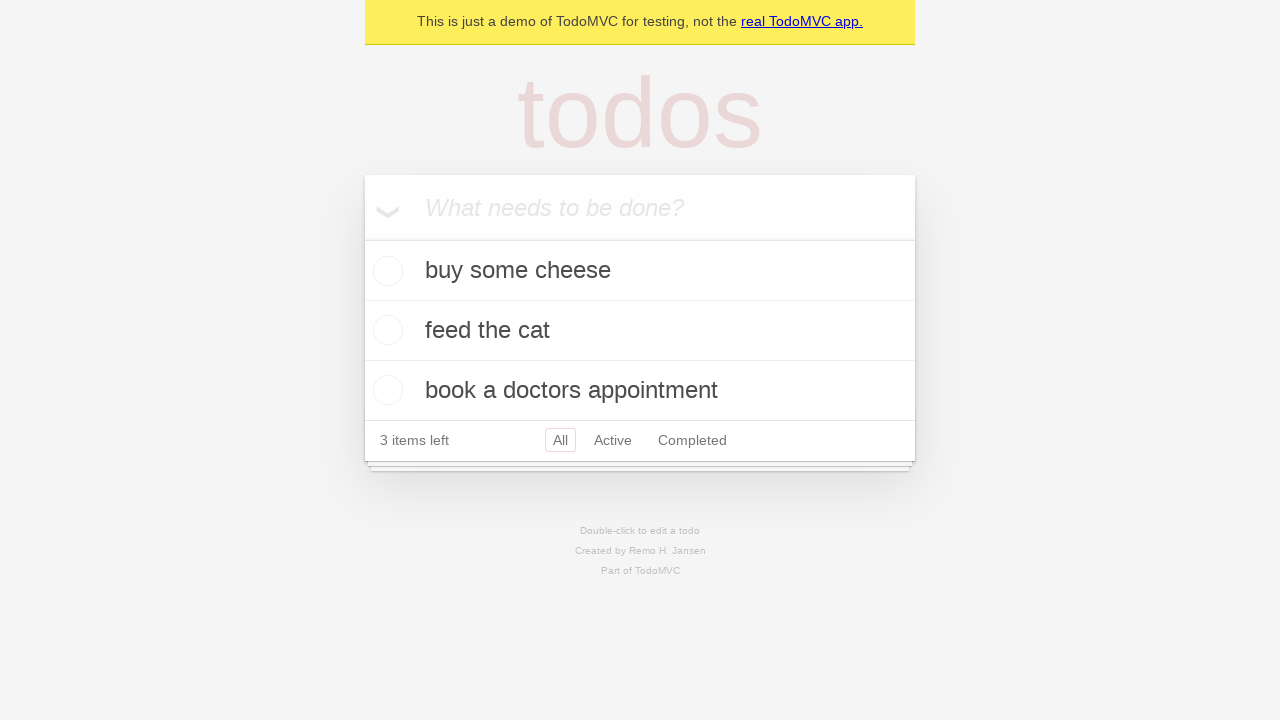

Waited for all three todo items to load
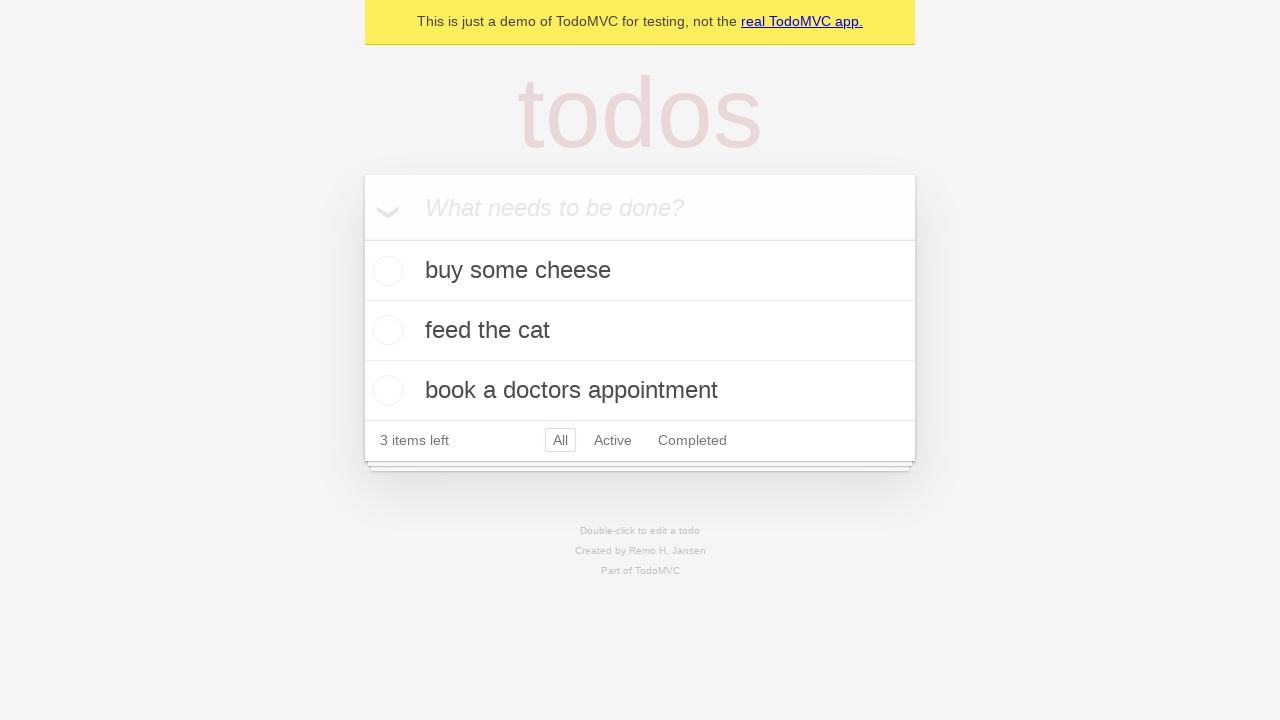

Marked second todo item as completed at (385, 330) on .todo-list li .toggle >> nth=1
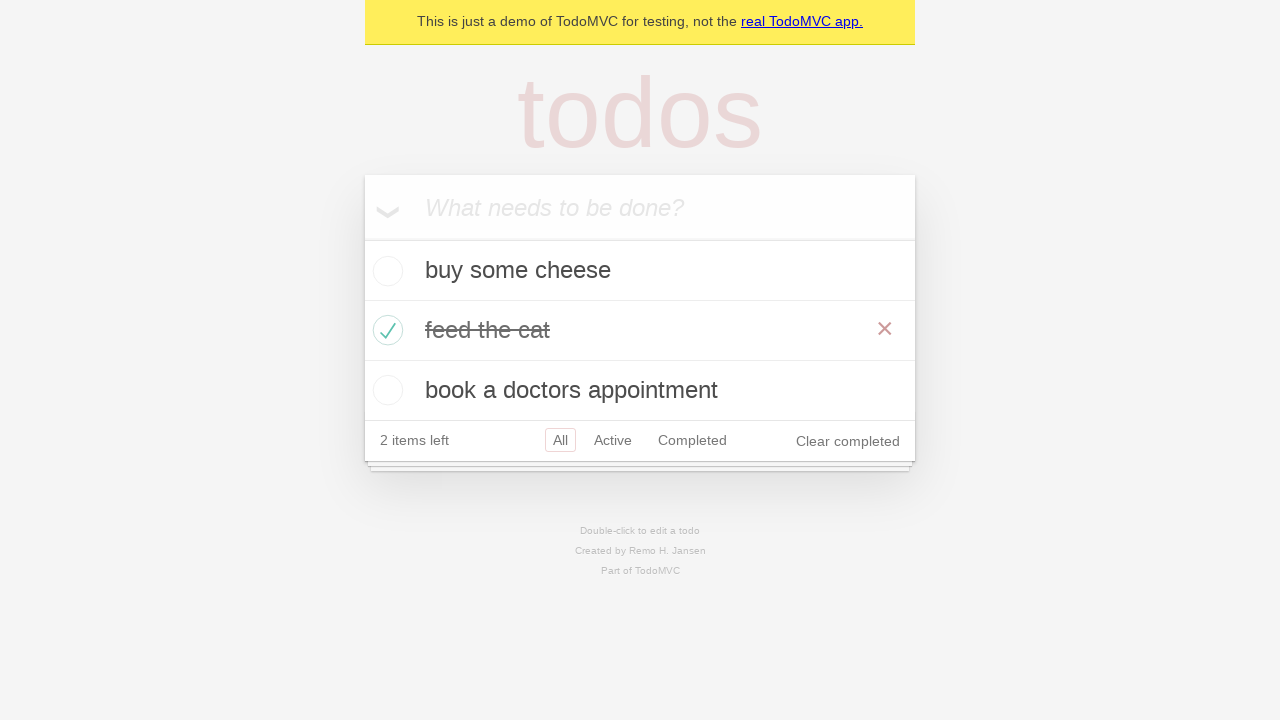

Clicked Active filter to display active items only at (613, 440) on internal:role=link[name="Active"i]
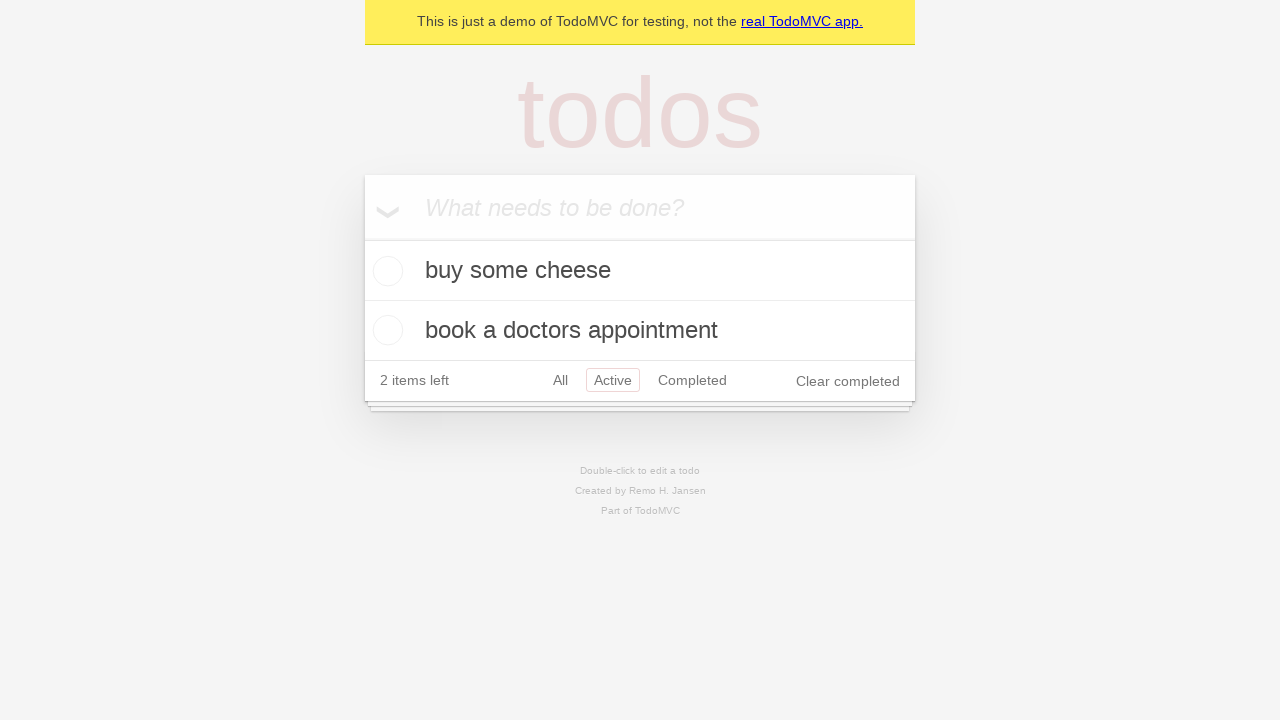

Clicked Completed filter to display completed items only at (692, 380) on internal:role=link[name="Completed"i]
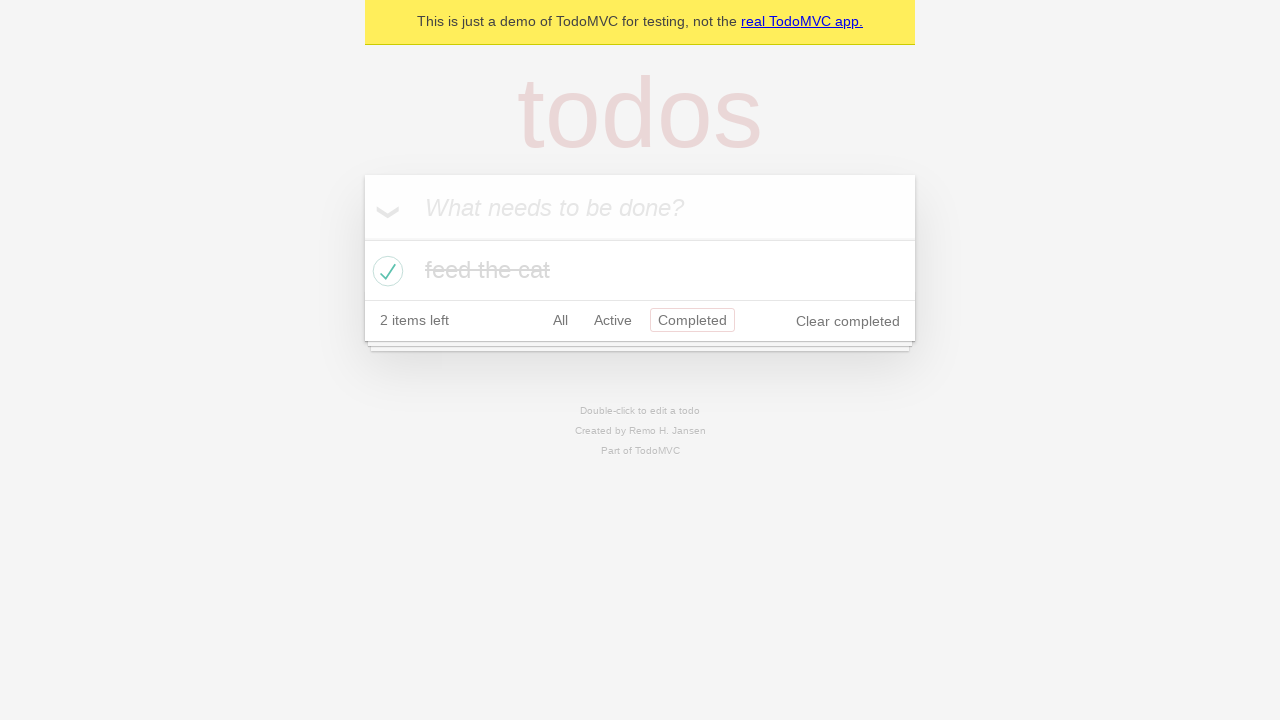

Clicked All filter to display all items at (560, 320) on internal:role=link[name="All"i]
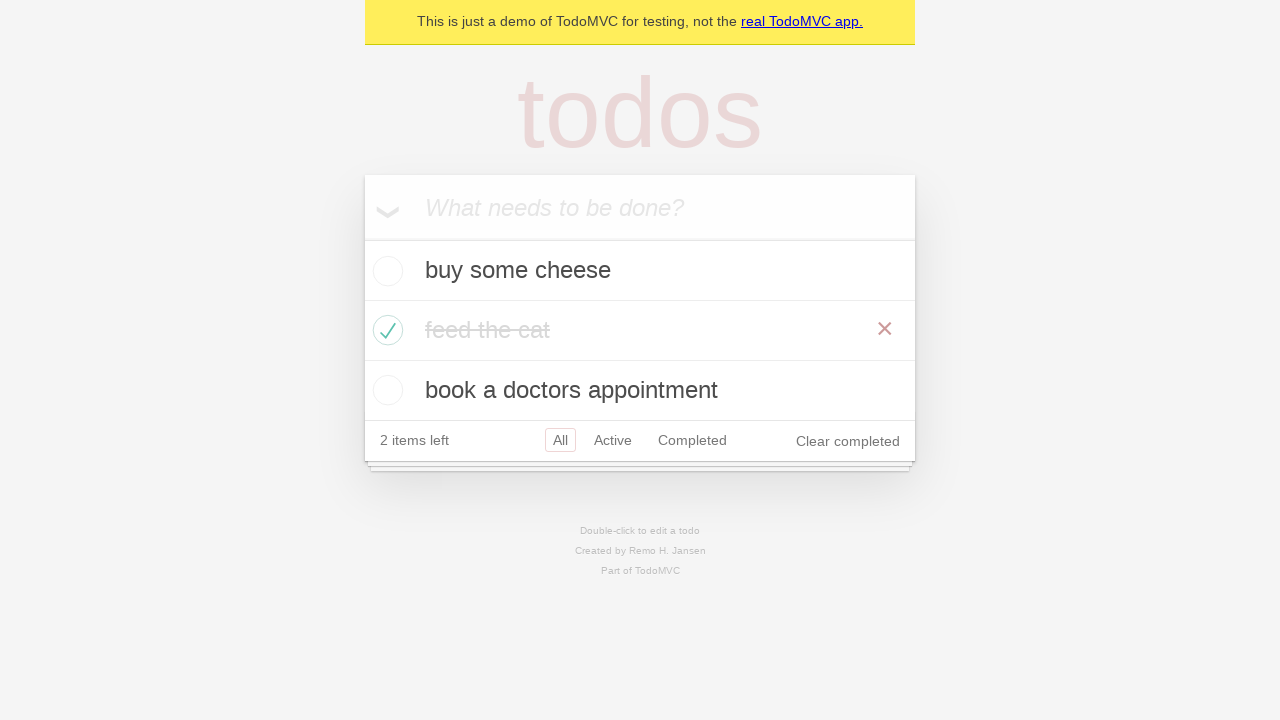

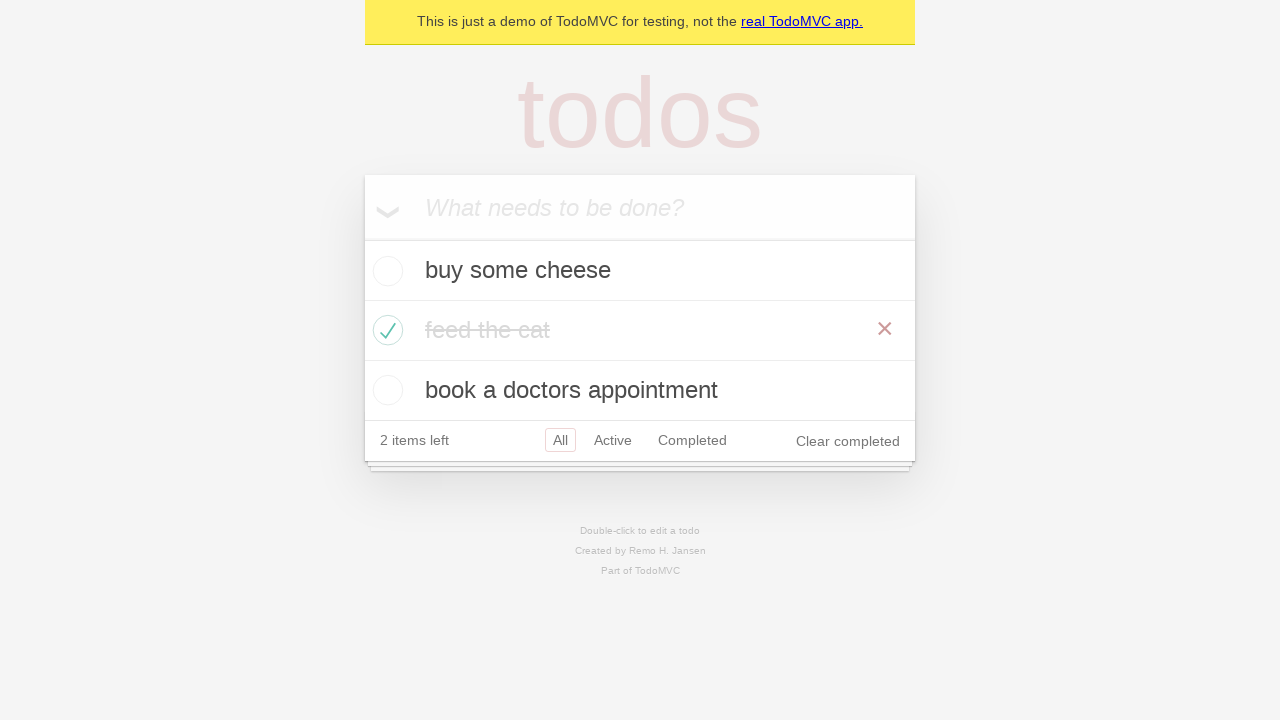